Navigates to a blog page and verifies that all links on the page are accessible by finding all anchor tags

Starting URL: http://only-testing-blog.blogspot.in/2014/01/textbox.html

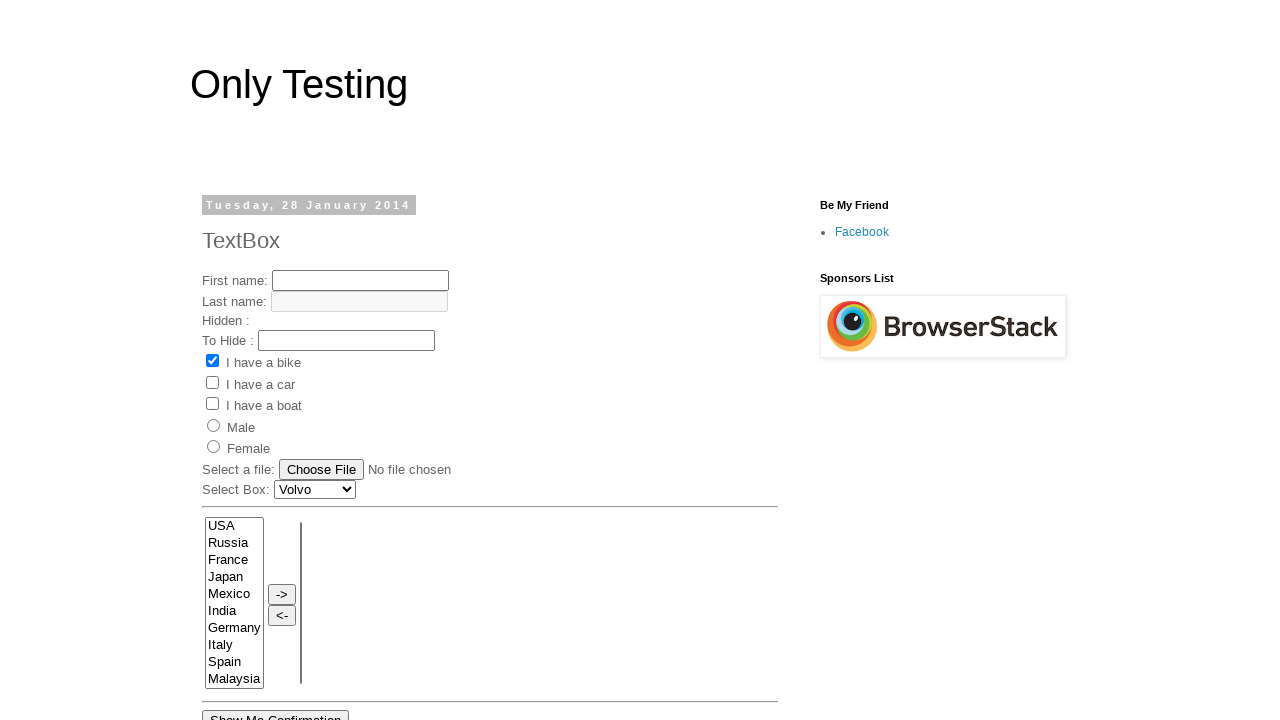

Navigated to blog page with textbox content
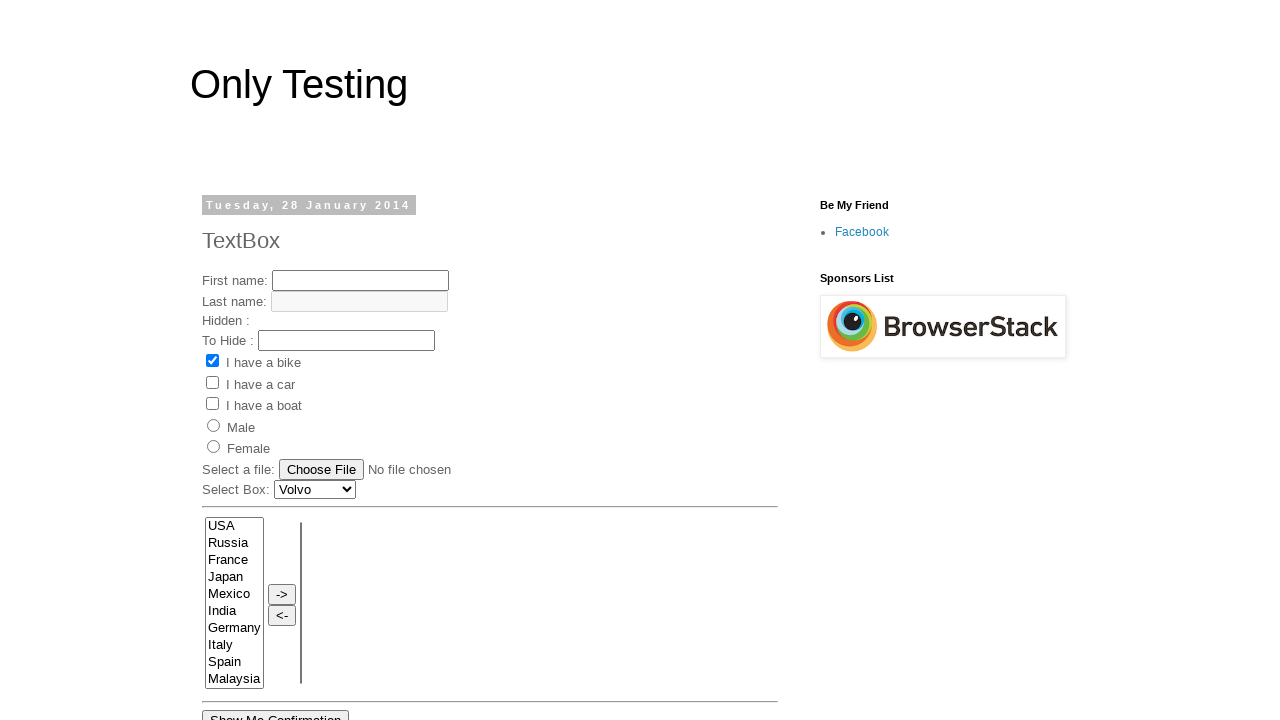

Page DOM content loaded
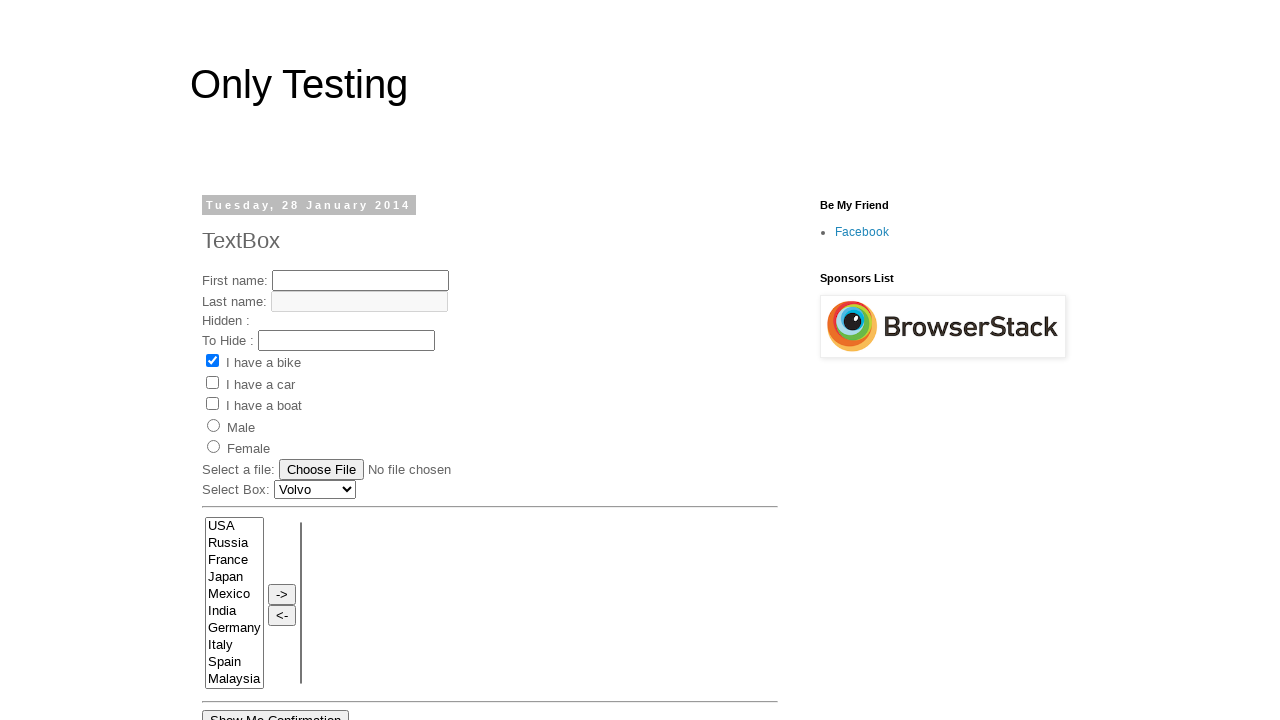

Found 17 anchor tags on the page
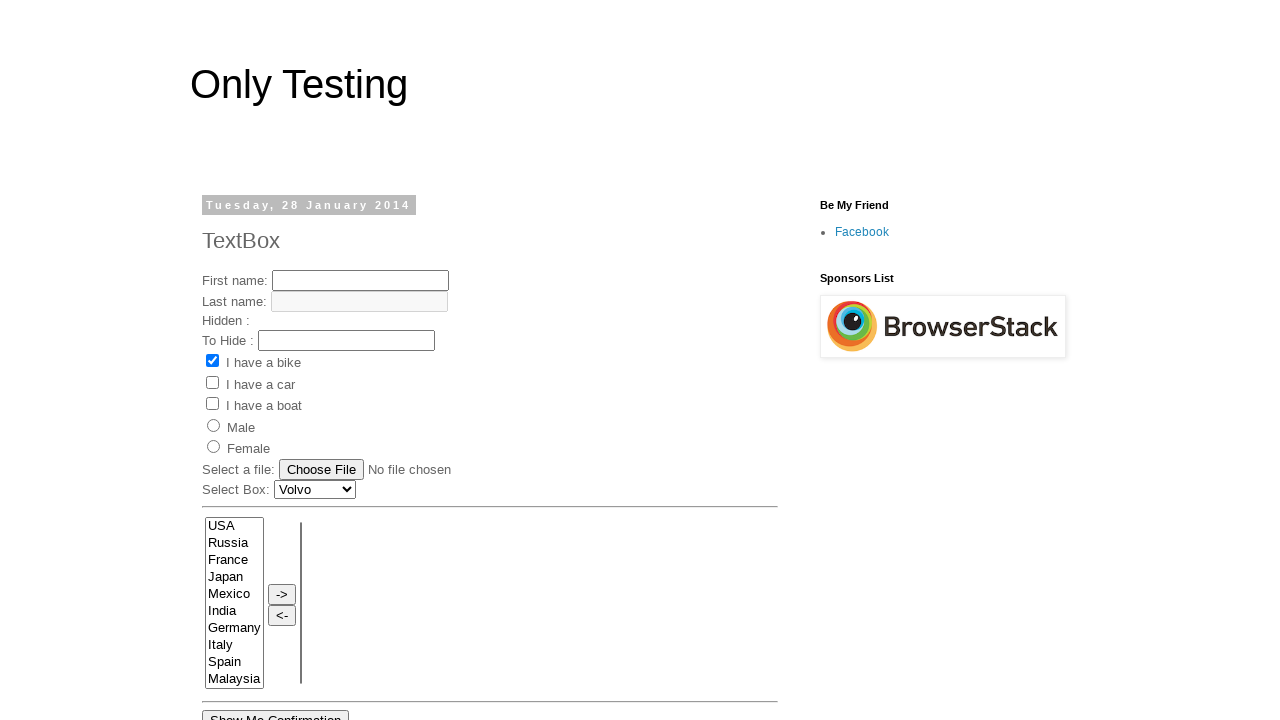

Verified that links are present on the page
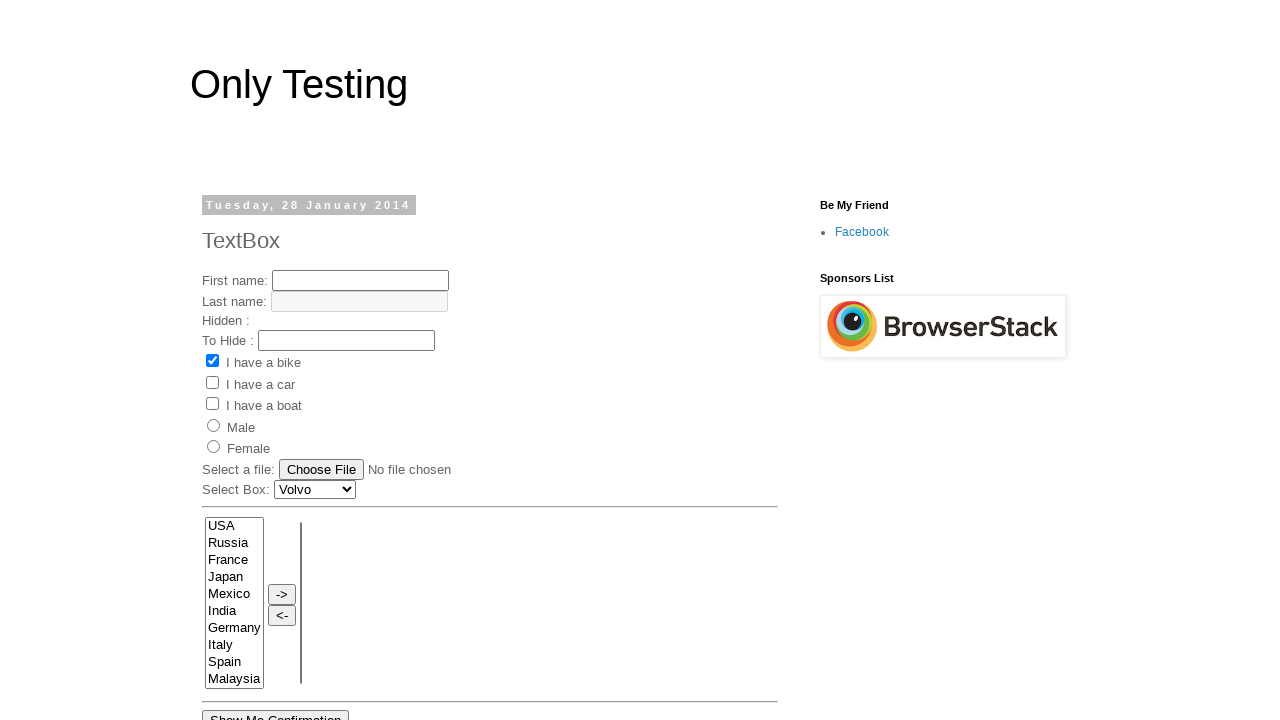

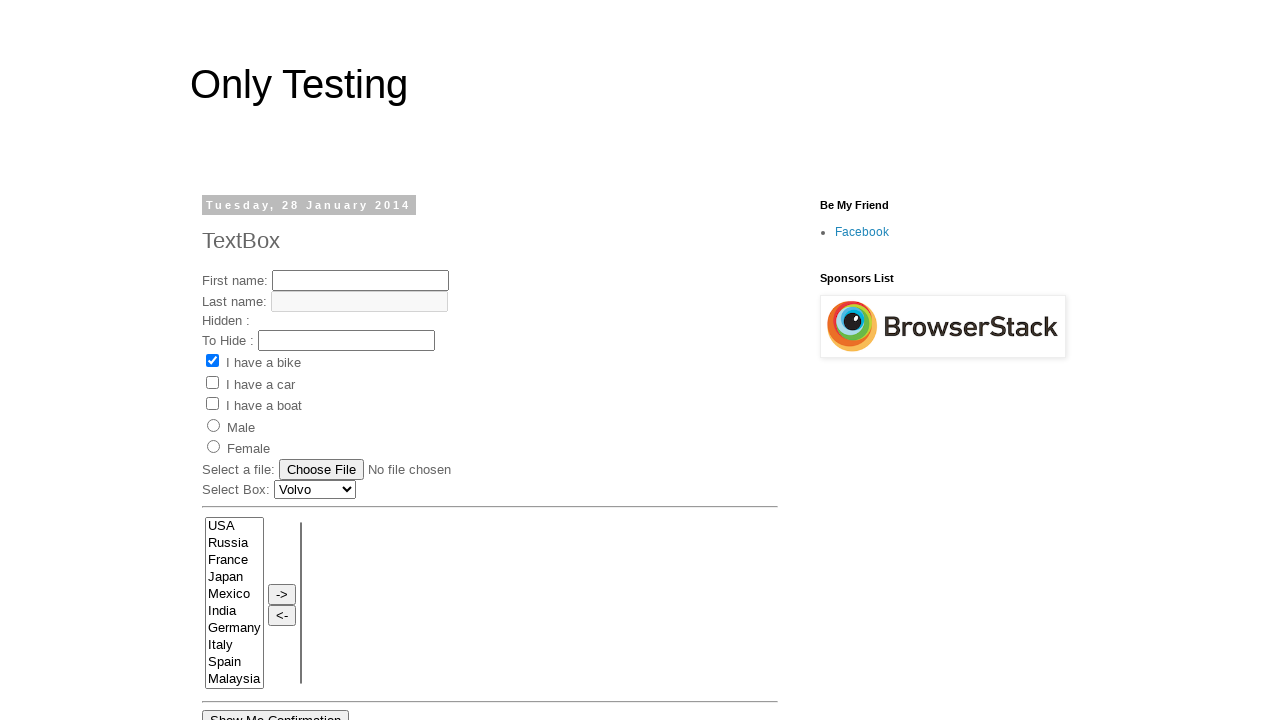